Simple browser automation test that navigates to X-Cart website and maximizes the browser window.

Starting URL: https://www.x-cart.com/

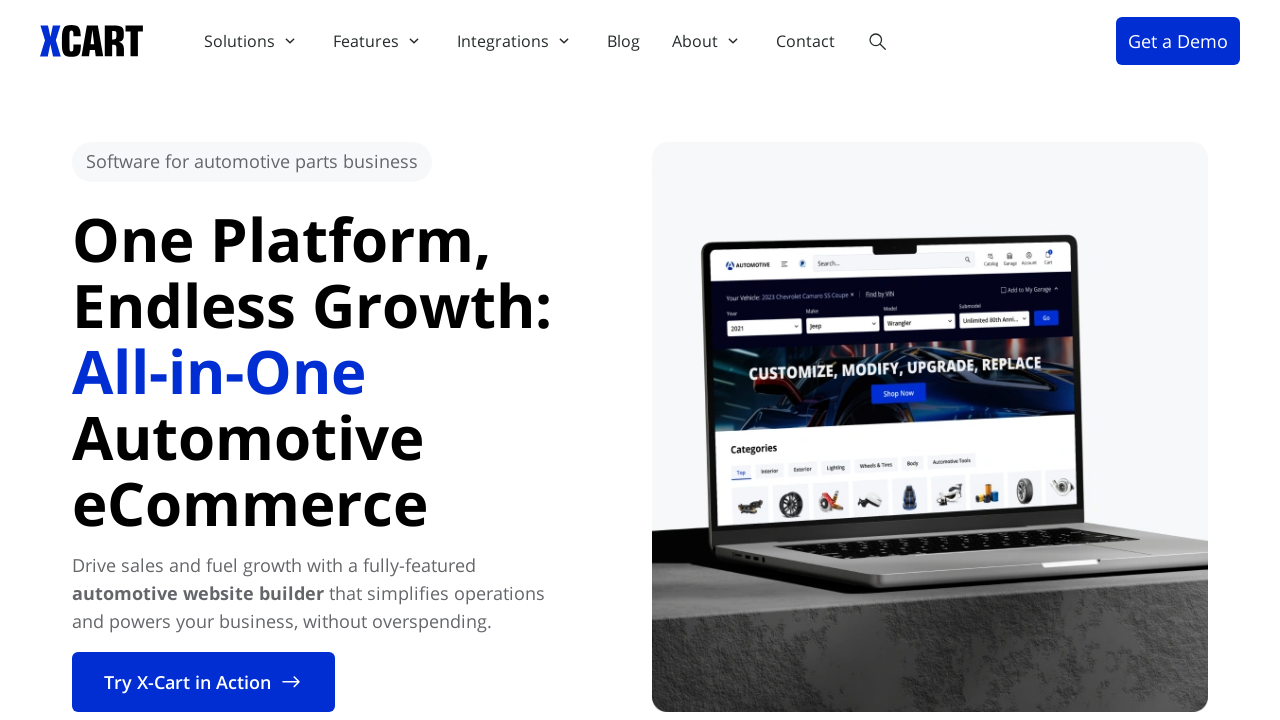

Set viewport size to 1920x1080
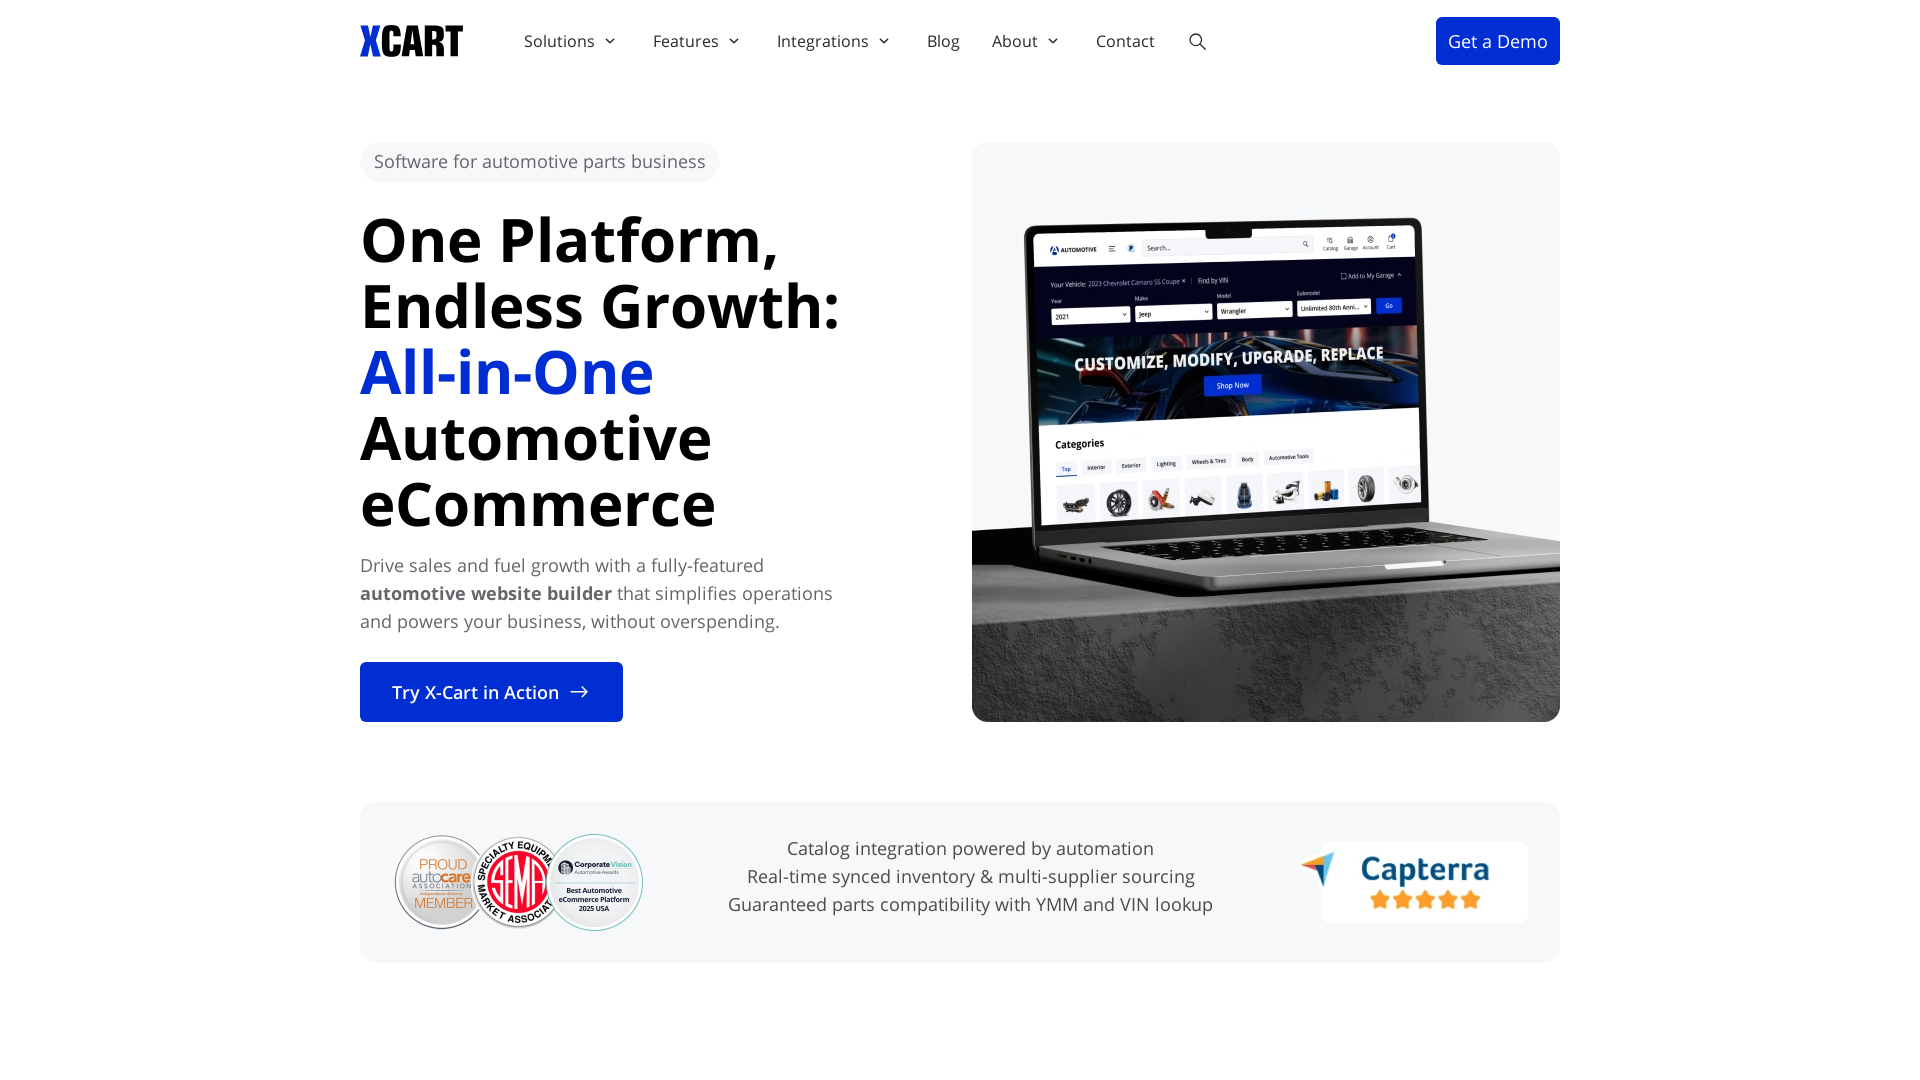

Waited for page to reach domcontentloaded state
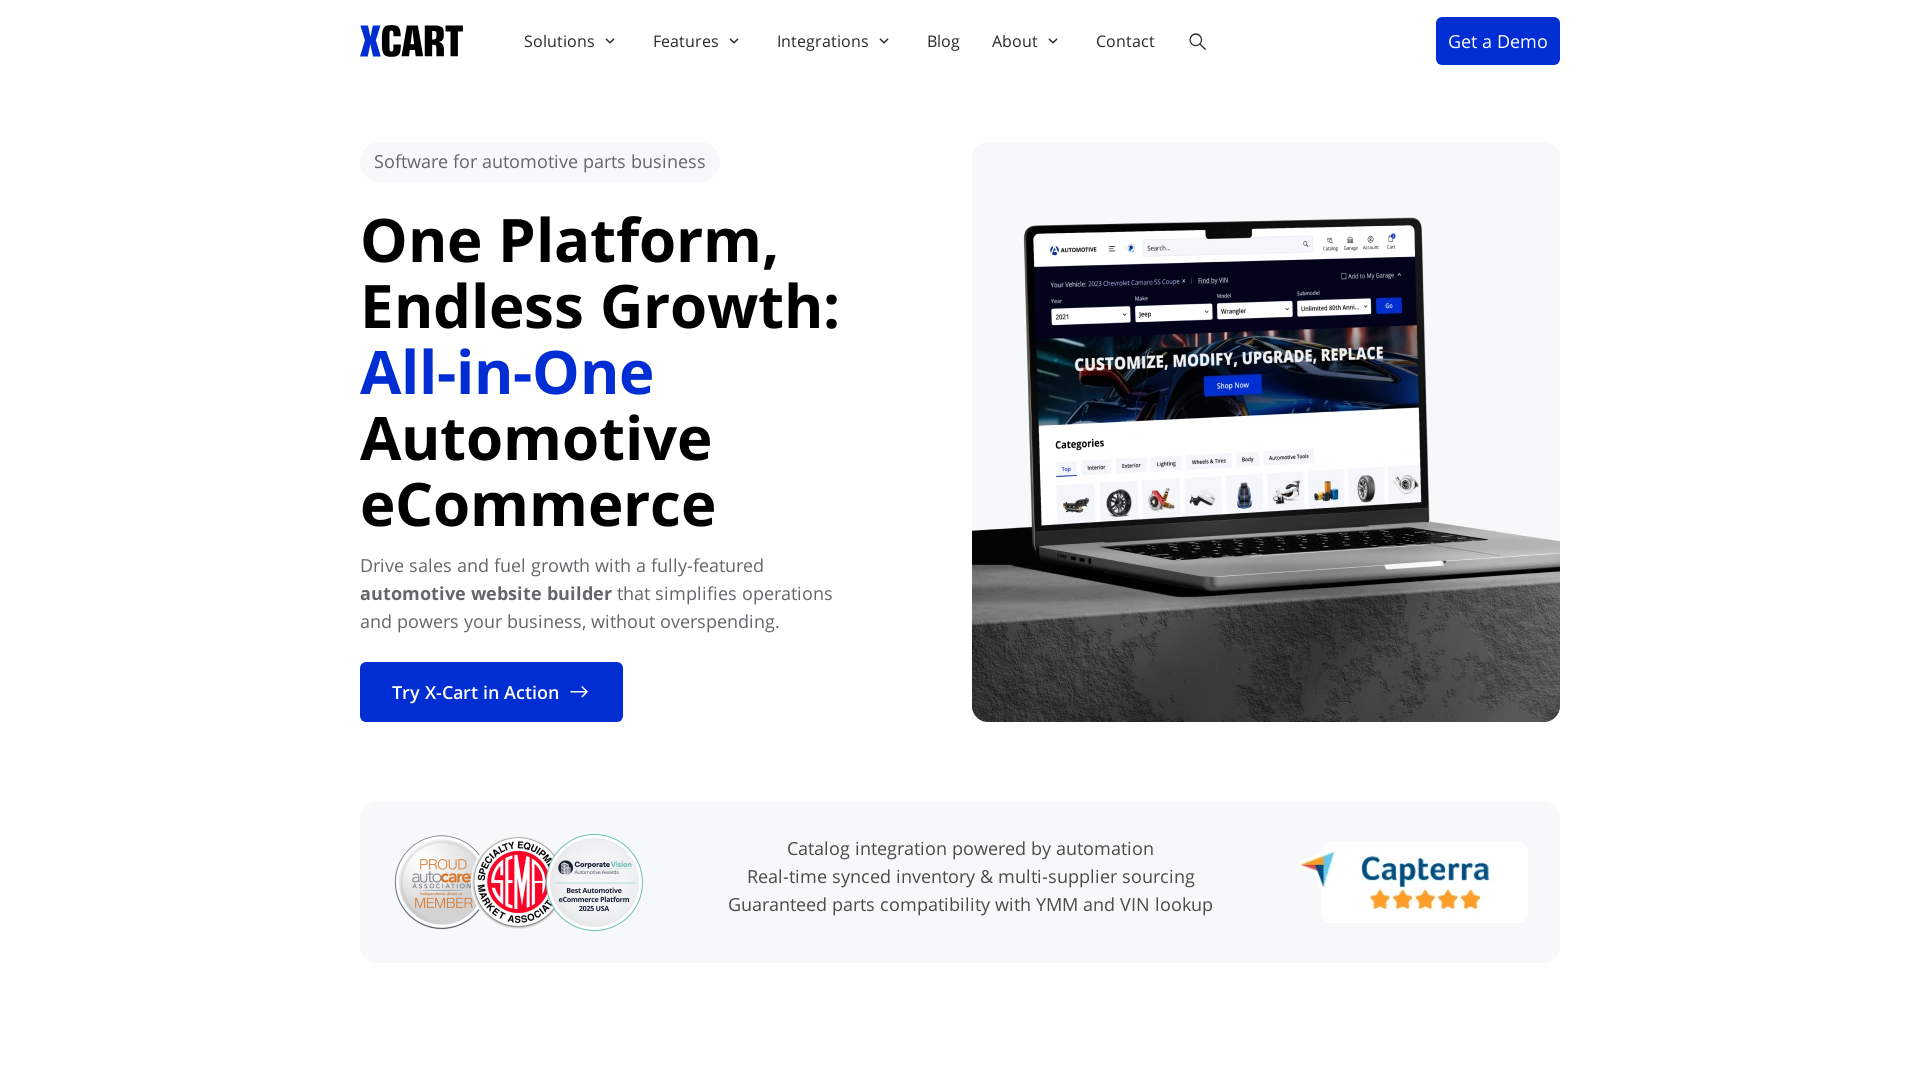

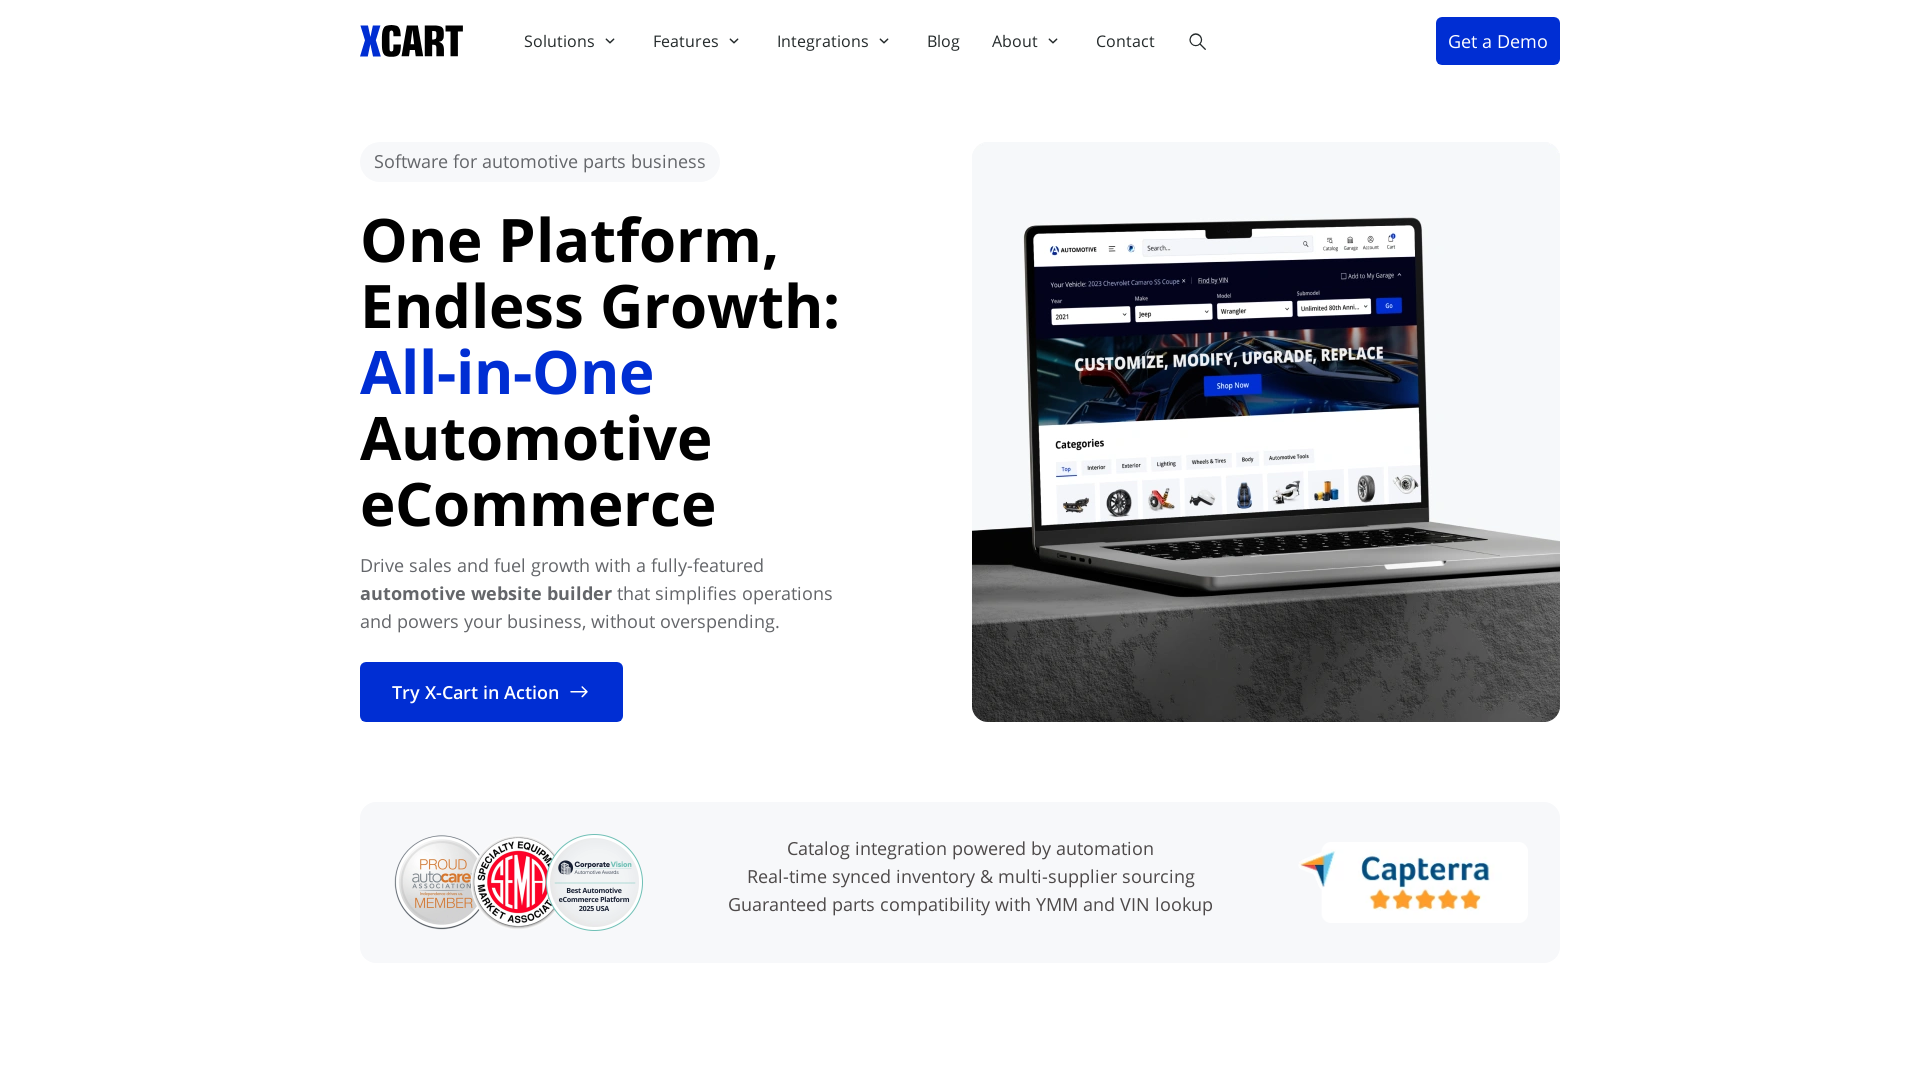